Tests the Python.org website search functionality by searching for "pycon" and verifying results are returned

Starting URL: http://www.python.org

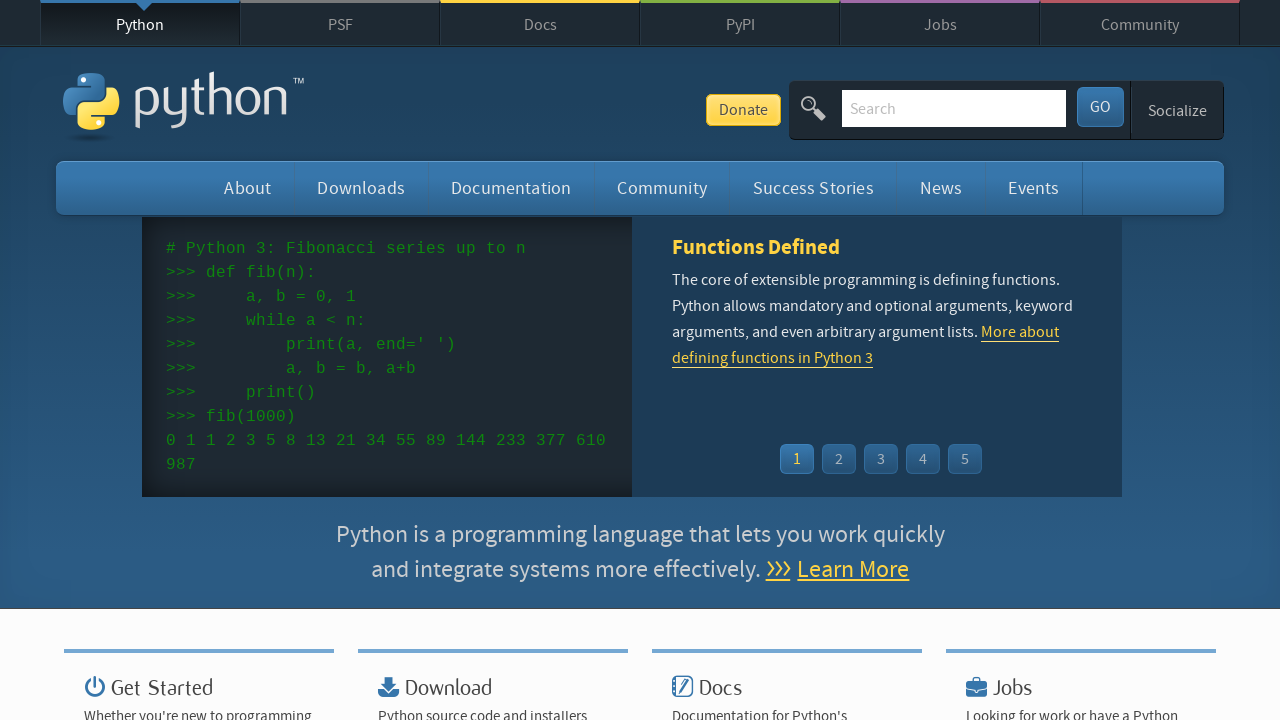

Verified 'Python' is present in page title
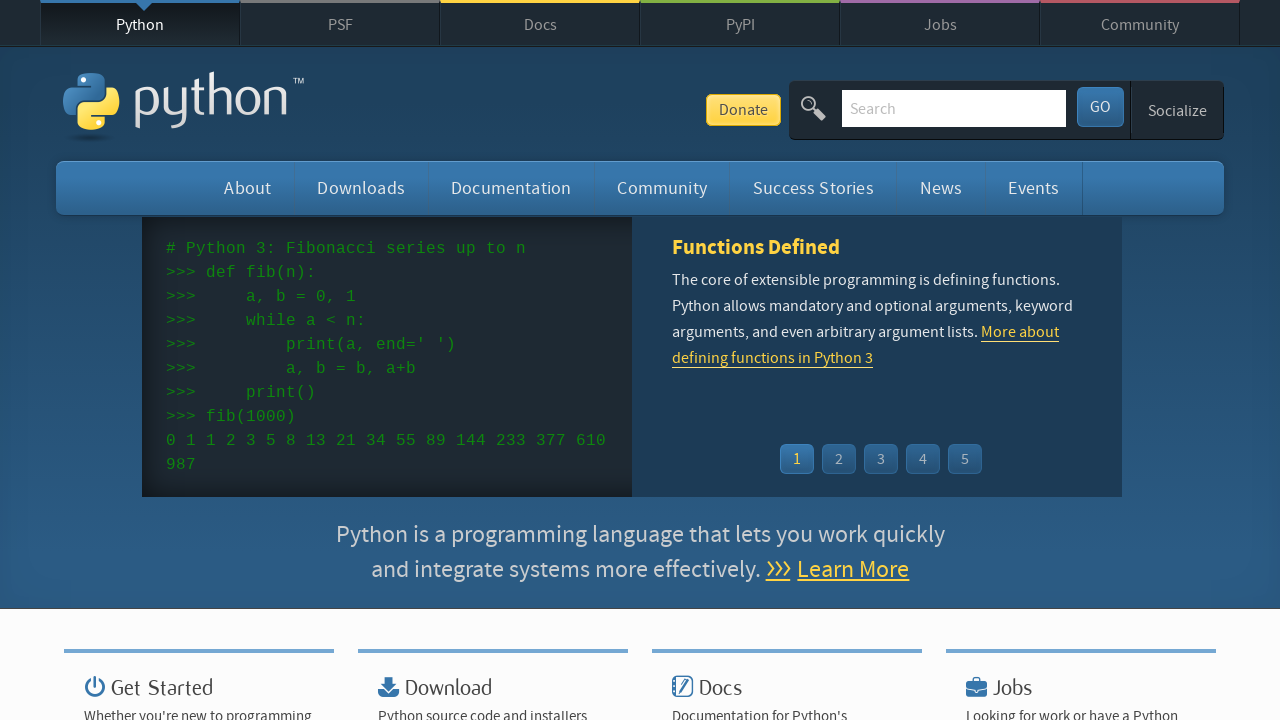

Filled search box with 'pycon' on input[name='q']
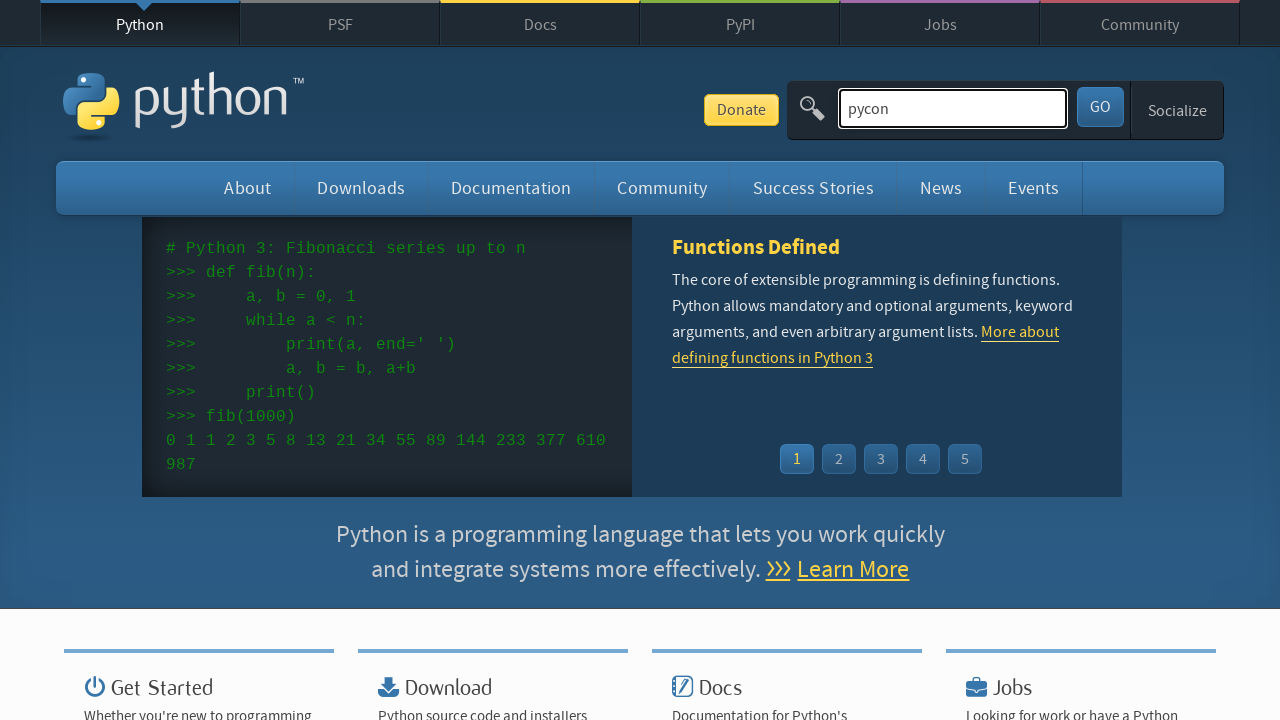

Pressed Enter to submit search on input[name='q']
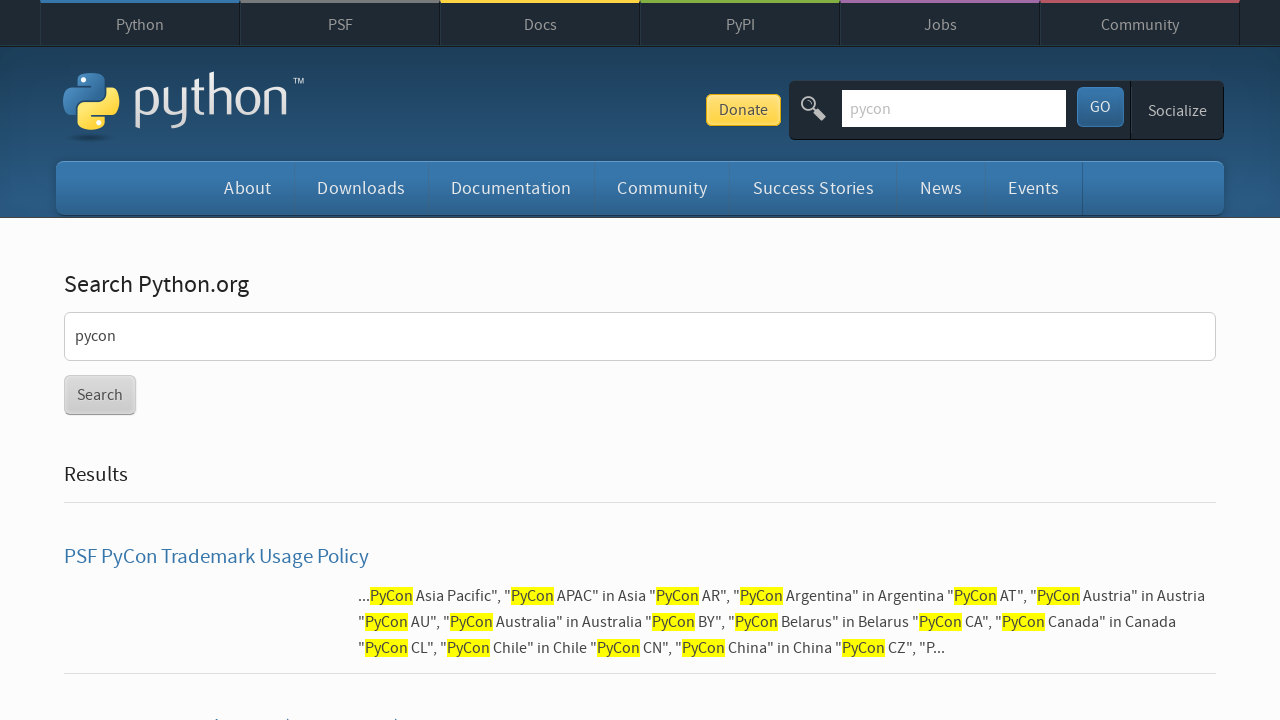

Waited for page to load (networkidle)
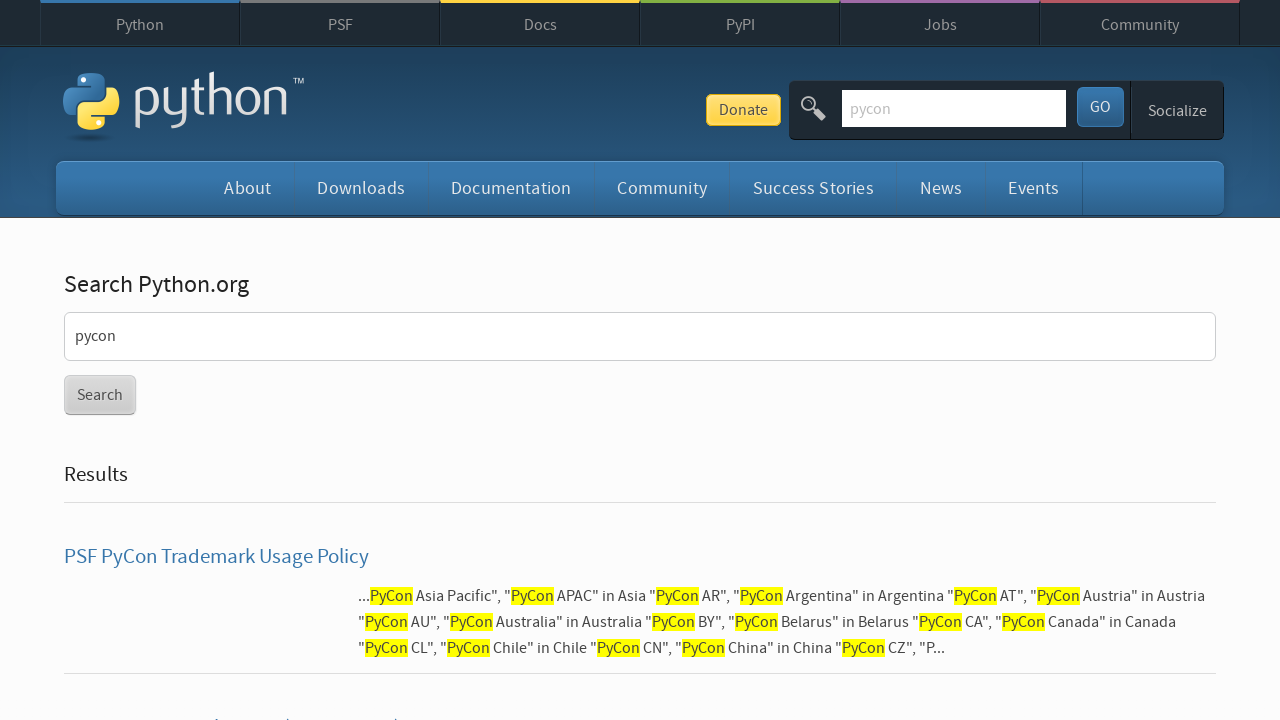

Verified search results were returned for 'pycon'
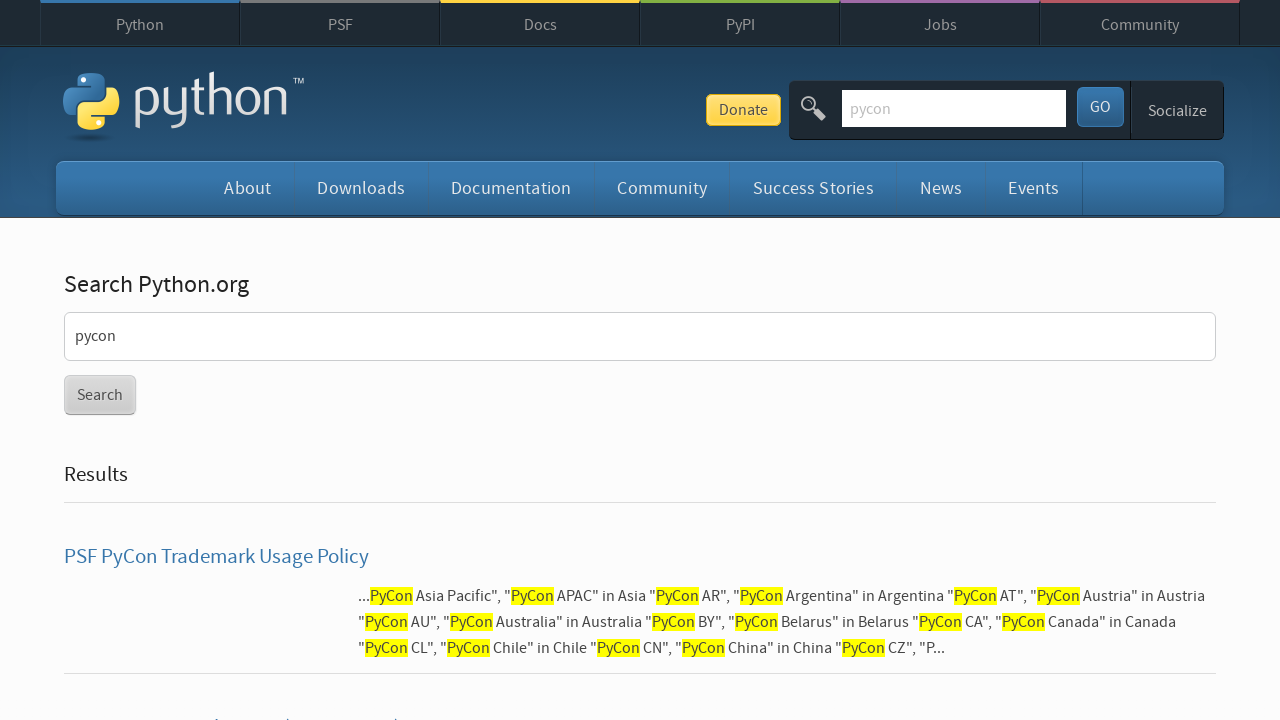

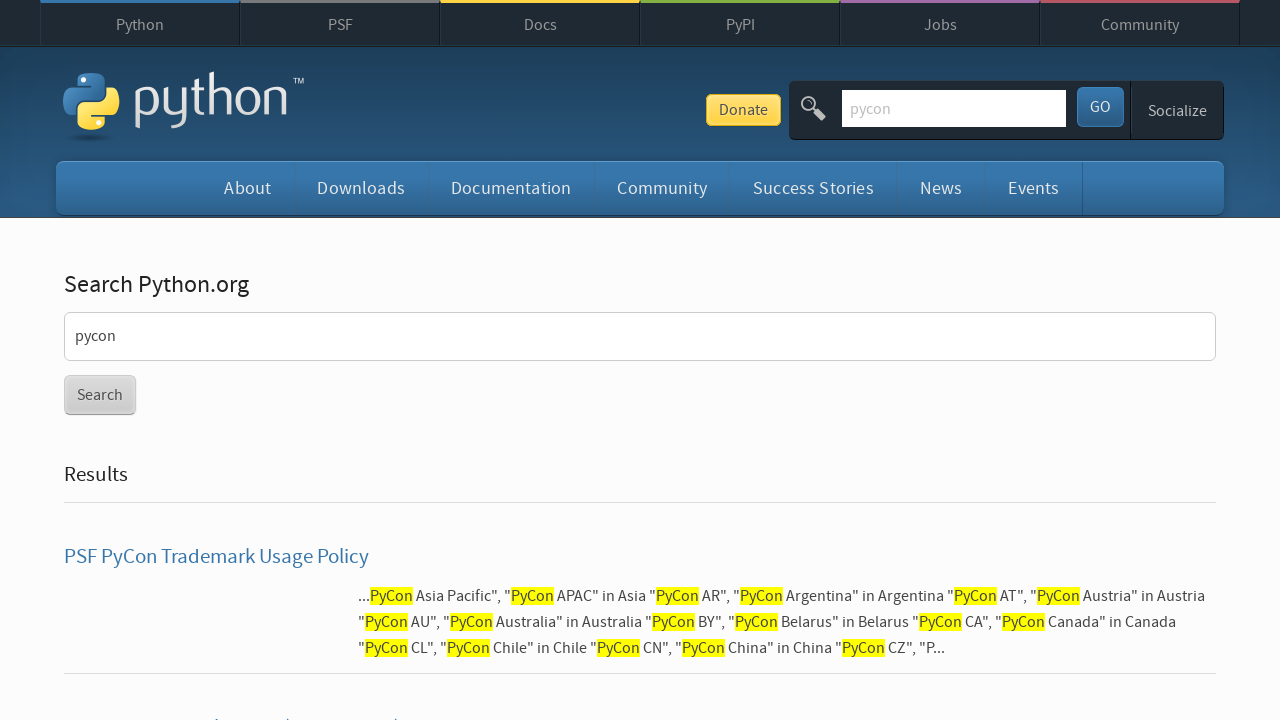